Tests SweetAlert library by clicking a button that triggers a sweet alert modal, verifying the error message text, and dismissing the alert by clicking OK.

Starting URL: https://sweetalert.js.org/

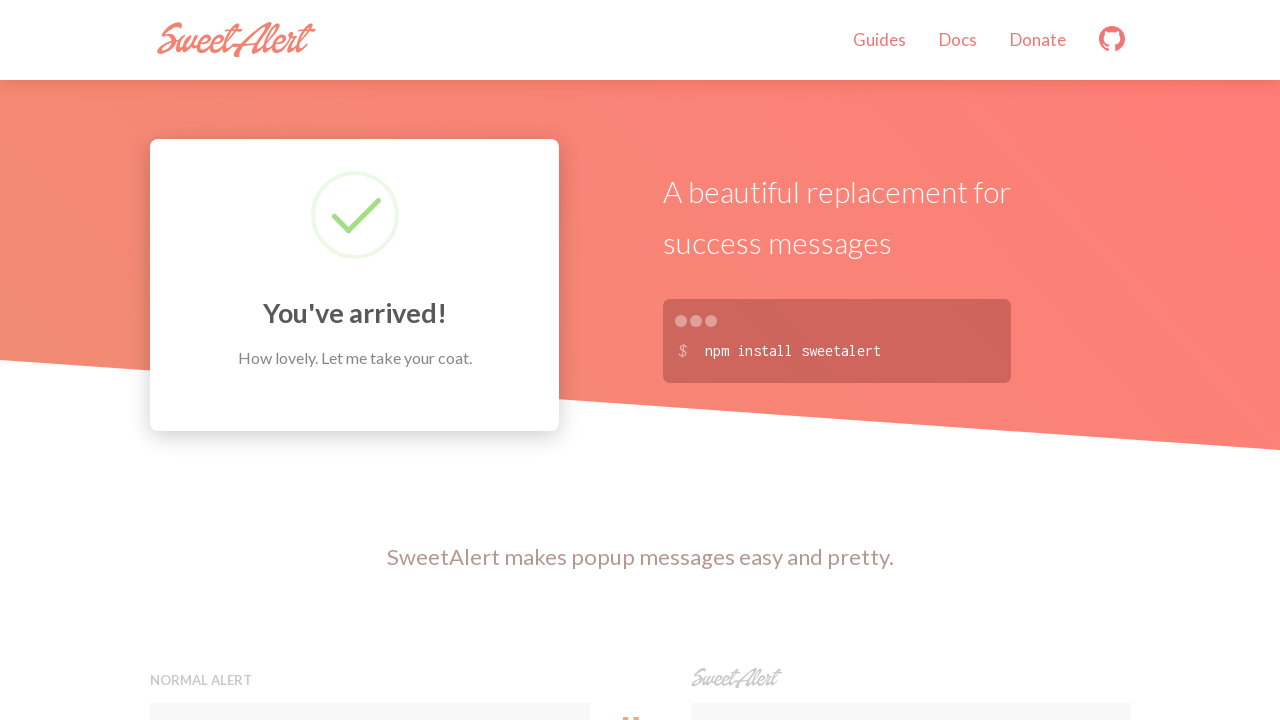

Clicked button to trigger SweetAlert modal at (910, 360) on xpath=//button[contains(@onclick,'swal')]
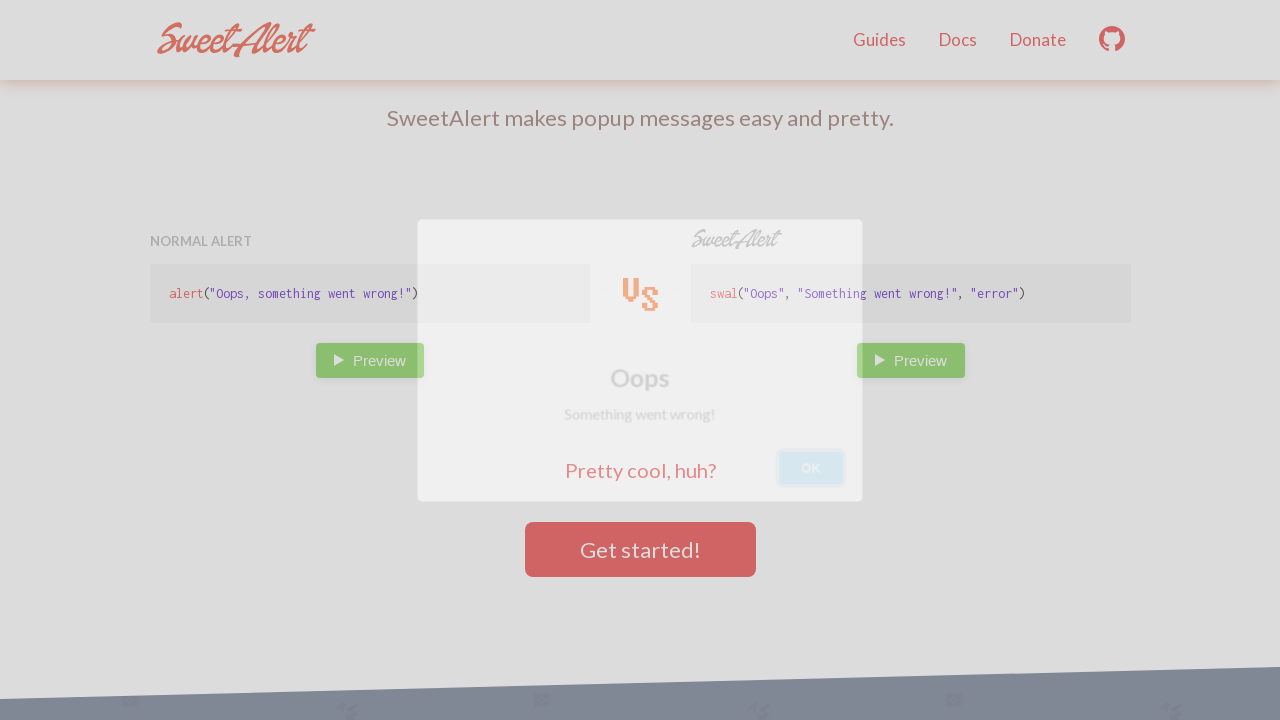

SweetAlert modal loaded and alert text element appeared
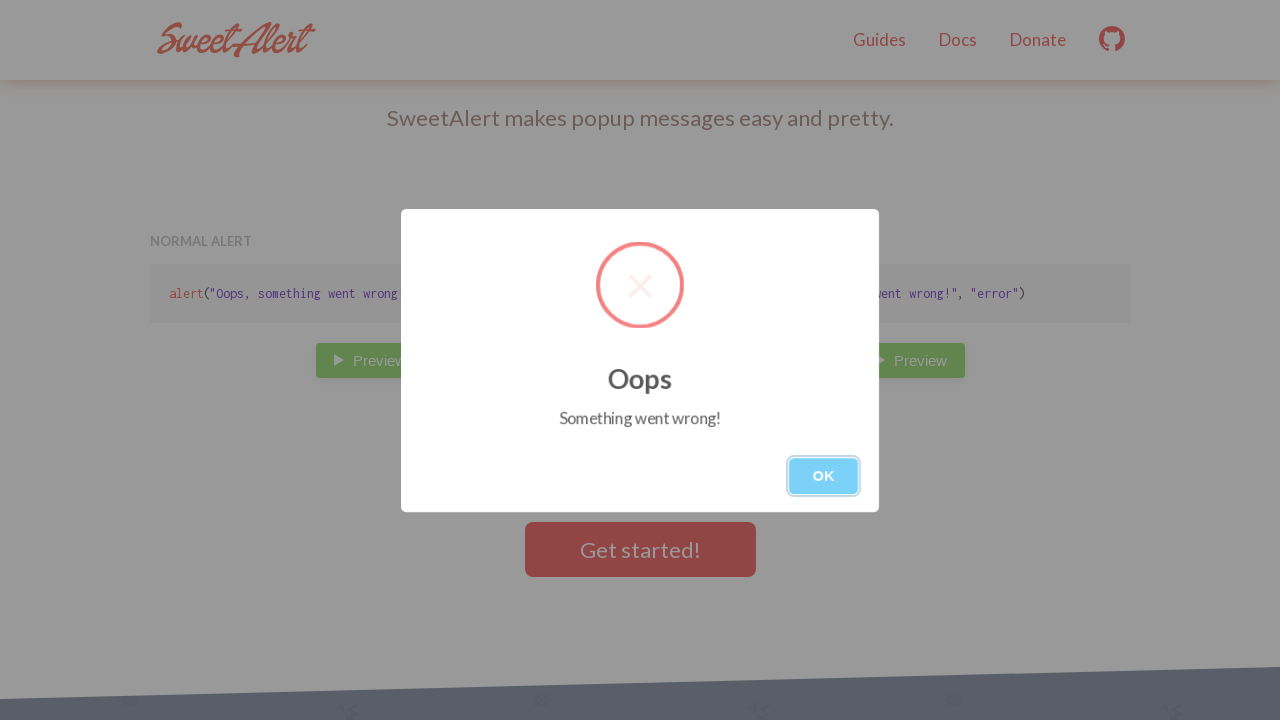

Retrieved alert message text: 'Something went wrong!'
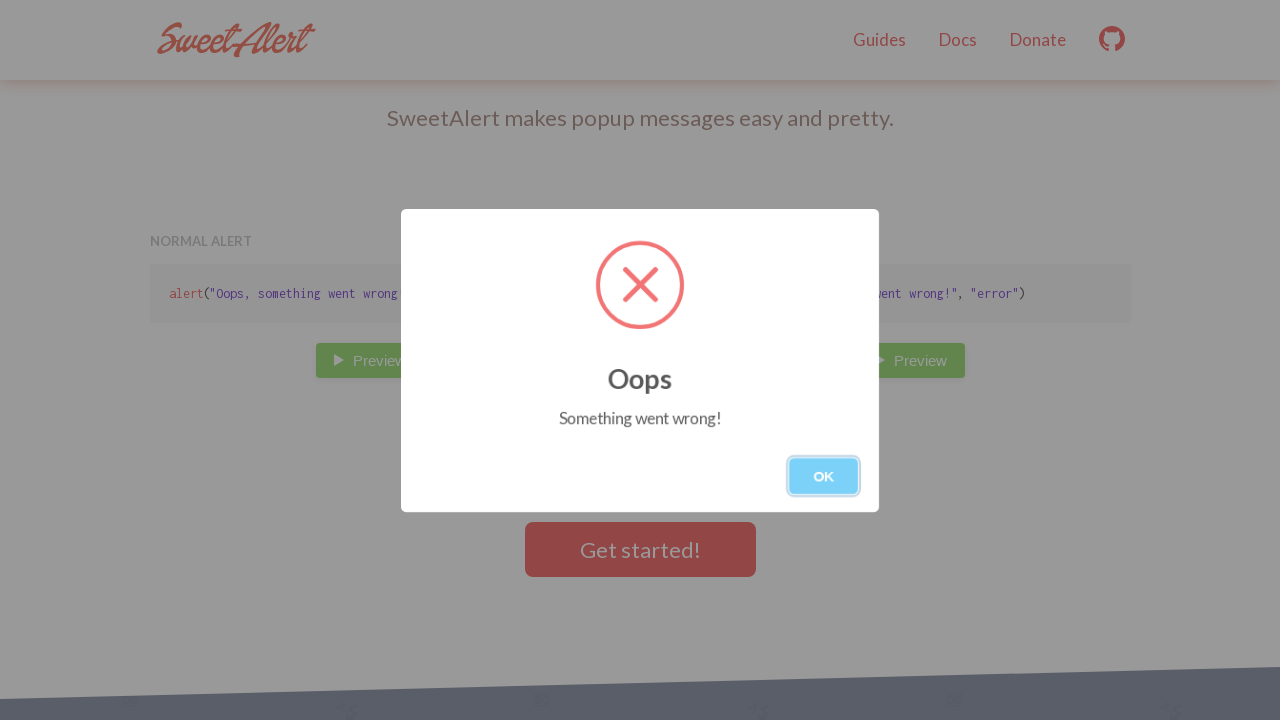

Verified alert message is 'Something went wrong!'
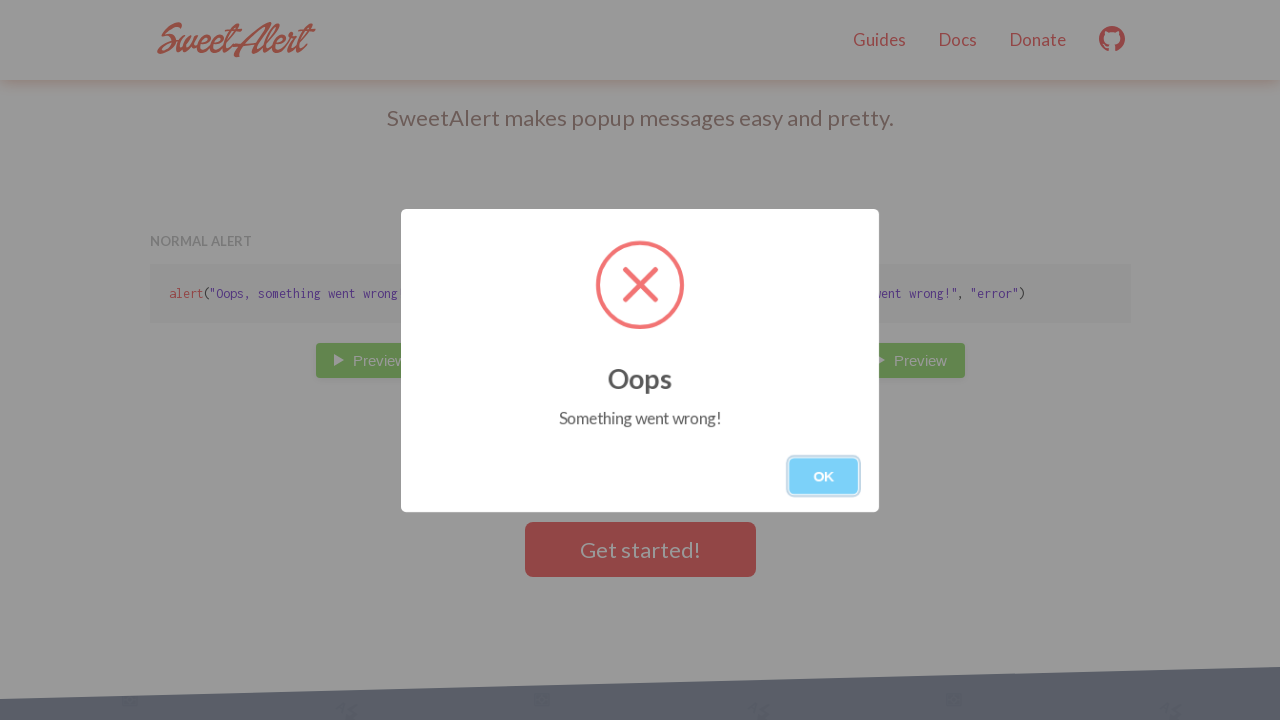

Clicked OK button to dismiss SweetAlert modal at (824, 476) on xpath=//button[.='OK']
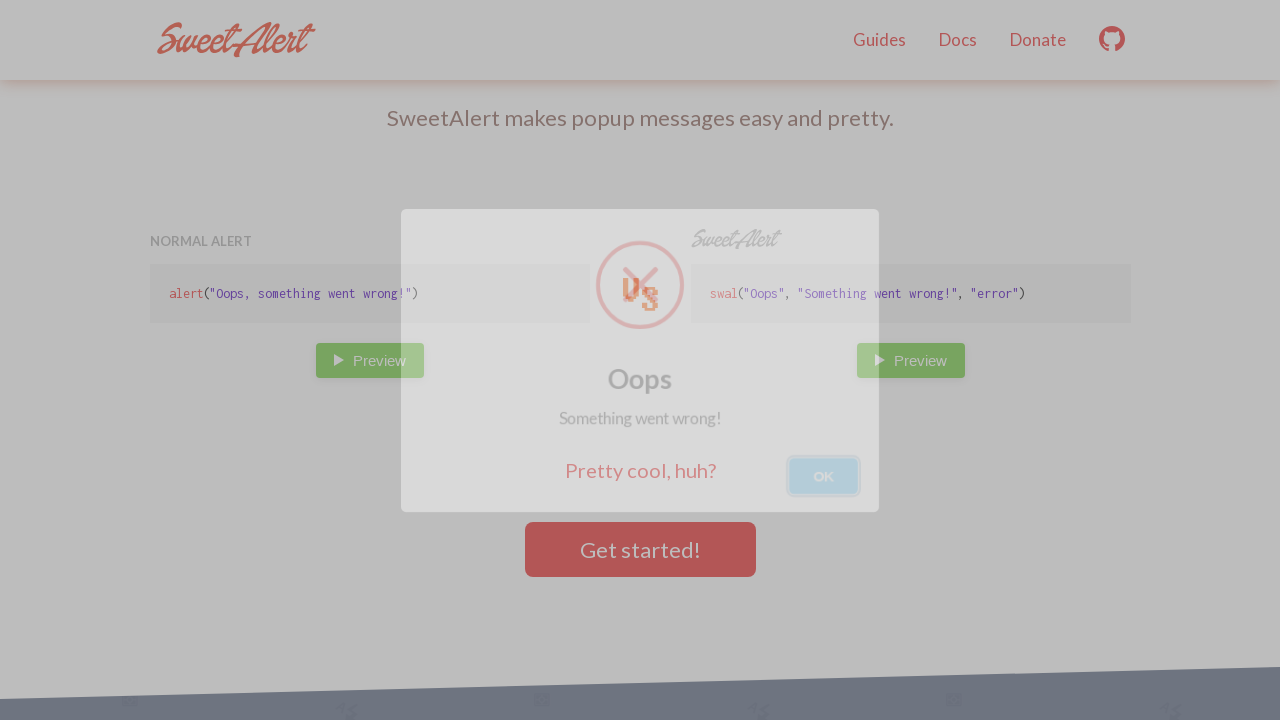

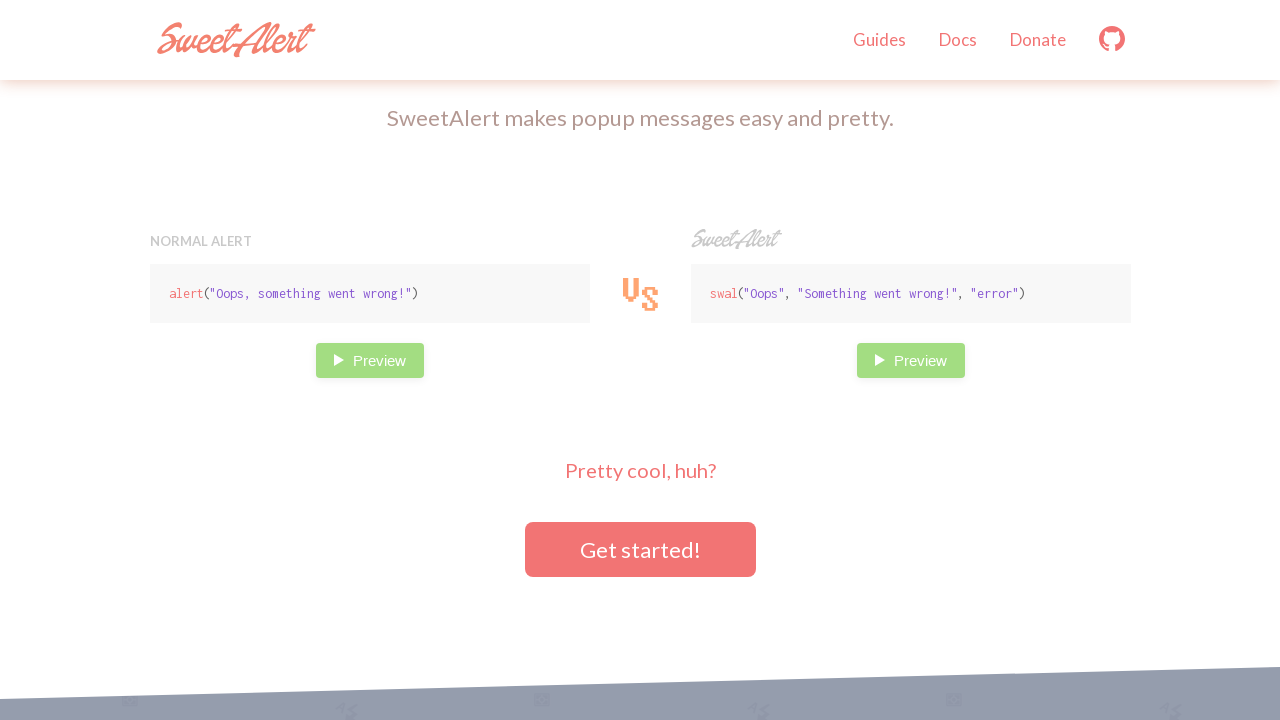